Tests page scrolling functionality by scrolling down 500 pixels and then clicking on a "Read More" button on the Selenium website

Starting URL: https://www.selenium.dev/

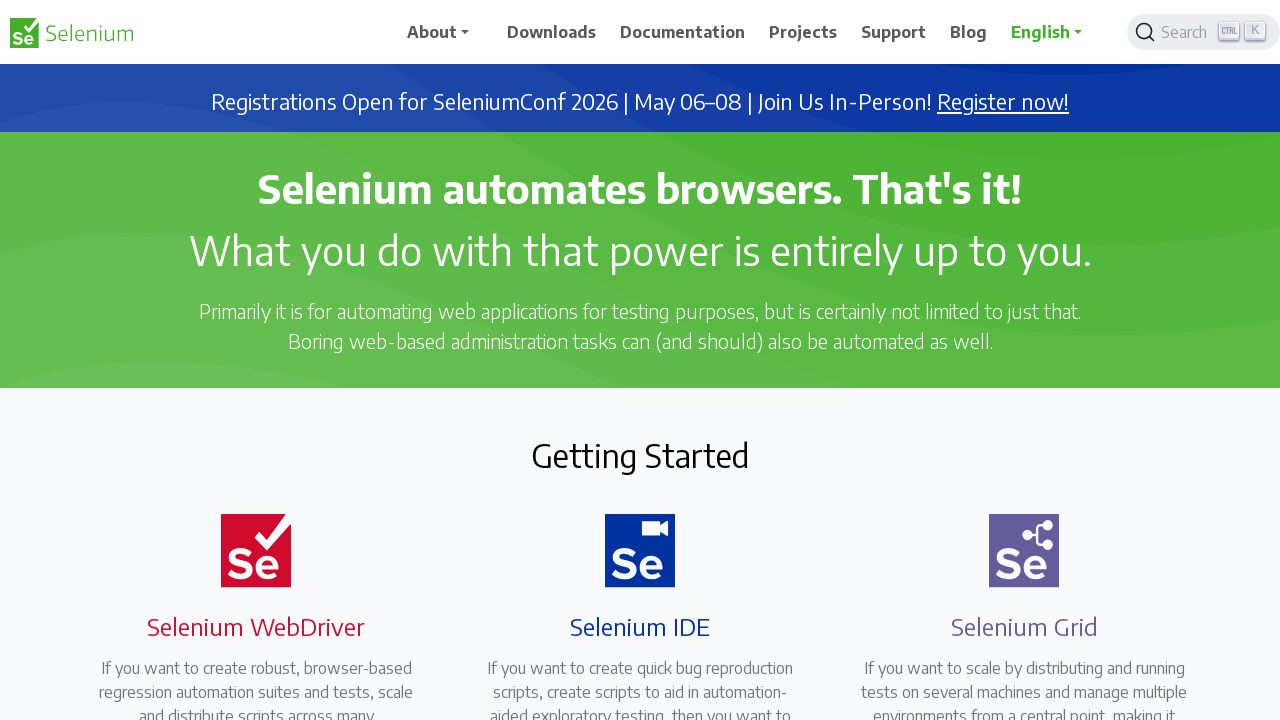

Scrolled down 500 pixels on the Selenium website
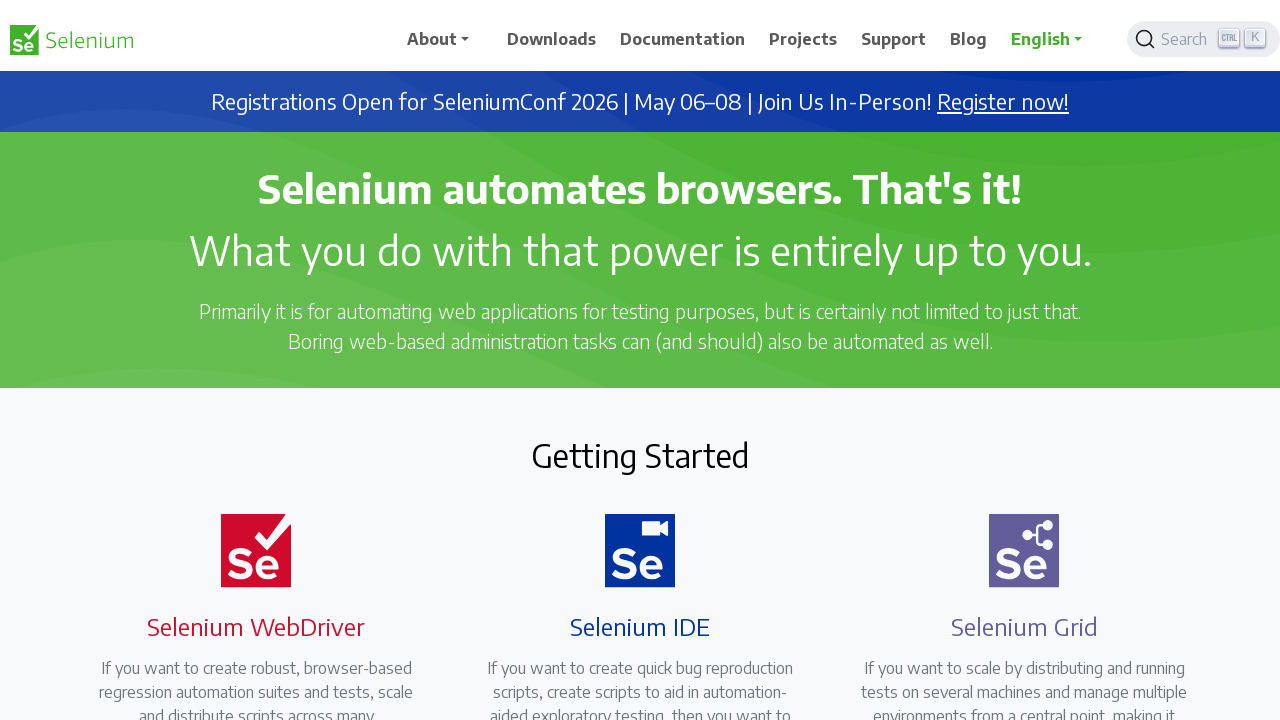

Waited 1 second for scroll animation to complete
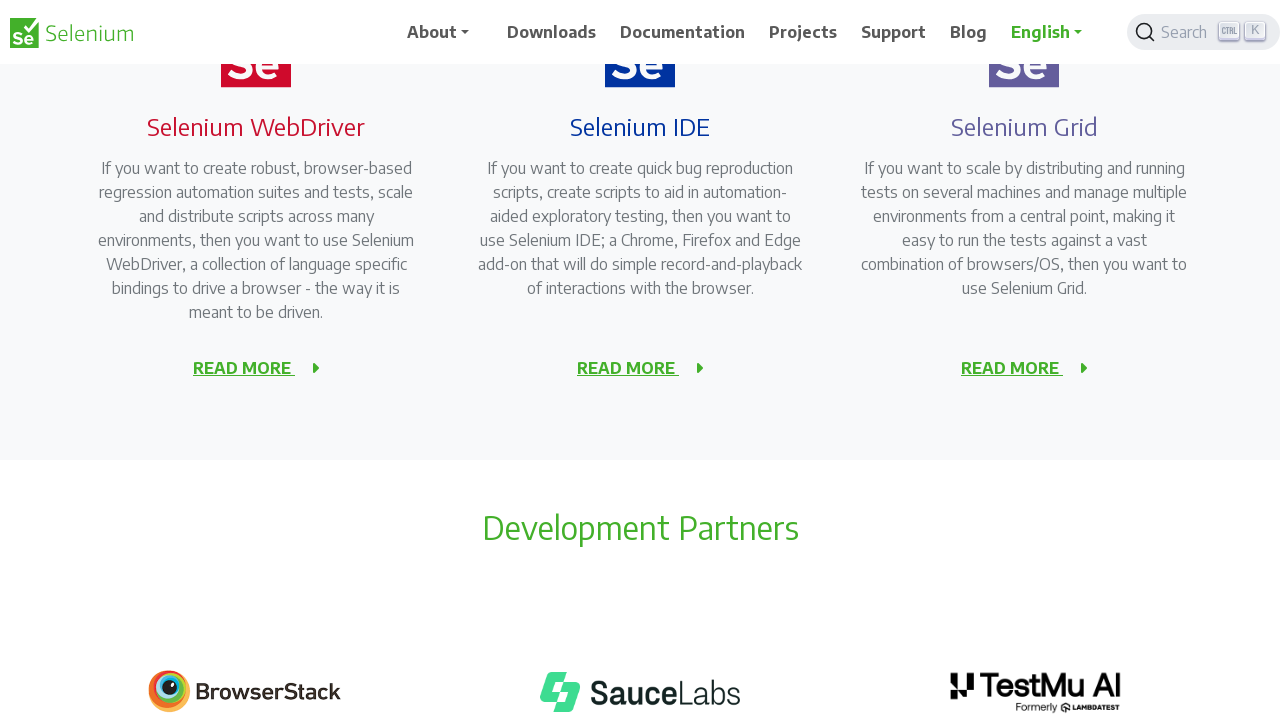

Clicked the Read More button at (628, 368) on a[class*='selenium-id']
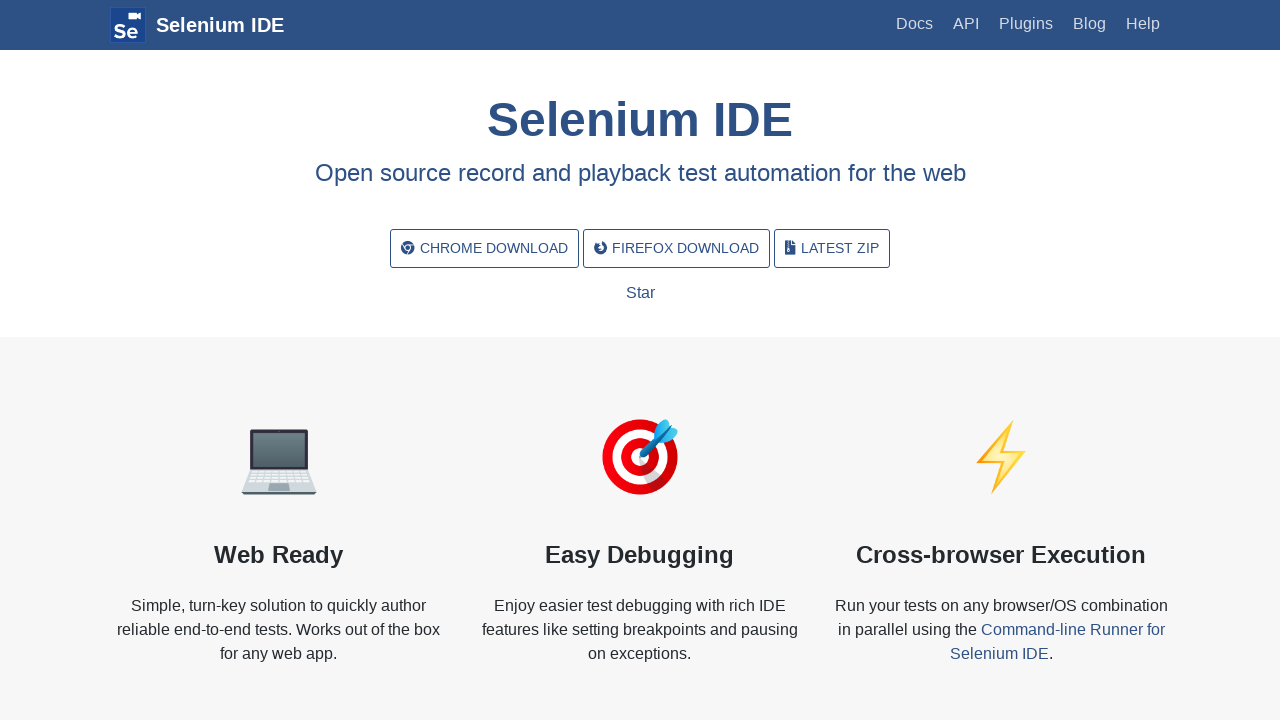

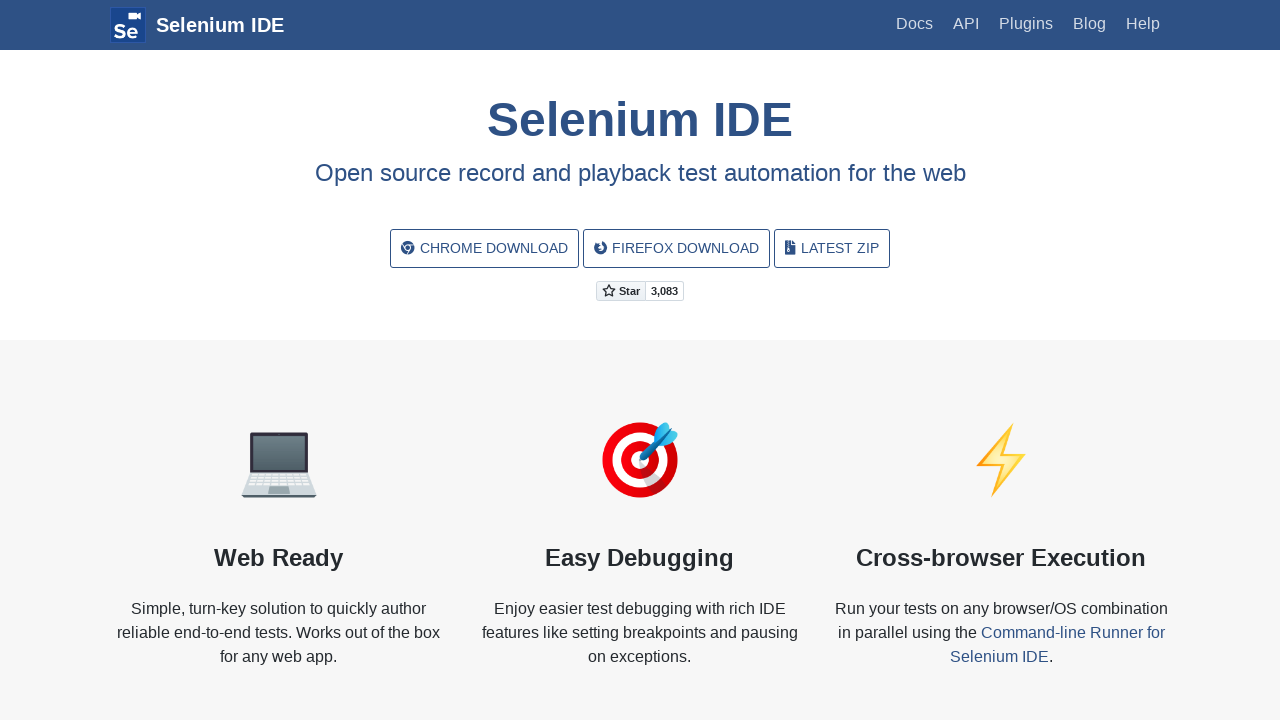